Tests card number validation by entering an invalid card number (too long), filling other valid card details, submitting the form, and verifying the error message appears.

Starting URL: https://sandbox.cardpay.com/MI/cardpayment2.html?orderXml=PE9SREVSIFdBTExFVF9JRD0nODI5OScgT1JERVJfTlVNQkVSPSc0NTgyMTEnIEFNT1VOVD0nMjkxLjg2JyBDVVJSRU5DWT0nRVVSJyAgRU1BSUw9J2N1c3RvbWVyQGV4YW1wbGUuY29tJz4KPEFERFJFU1MgQ09VTlRSWT0nVVNBJyBTVEFURT0nTlknIFpJUD0nMTAwMDEnIENJVFk9J05ZJyBTVFJFRVQ9JzY3NyBTVFJFRVQnIFBIT05FPSc4NzY5OTA5MCcgVFlQRT0nQklMTElORycvPgo8L09SREVSPg==&sha512=998150a2b27484b776a1628bfe7505a9cb430f276dfa35b14315c1c8f03381a90490f6608f0dcff789273e05926cd782e1bb941418a9673f43c47595aa7b8b0d

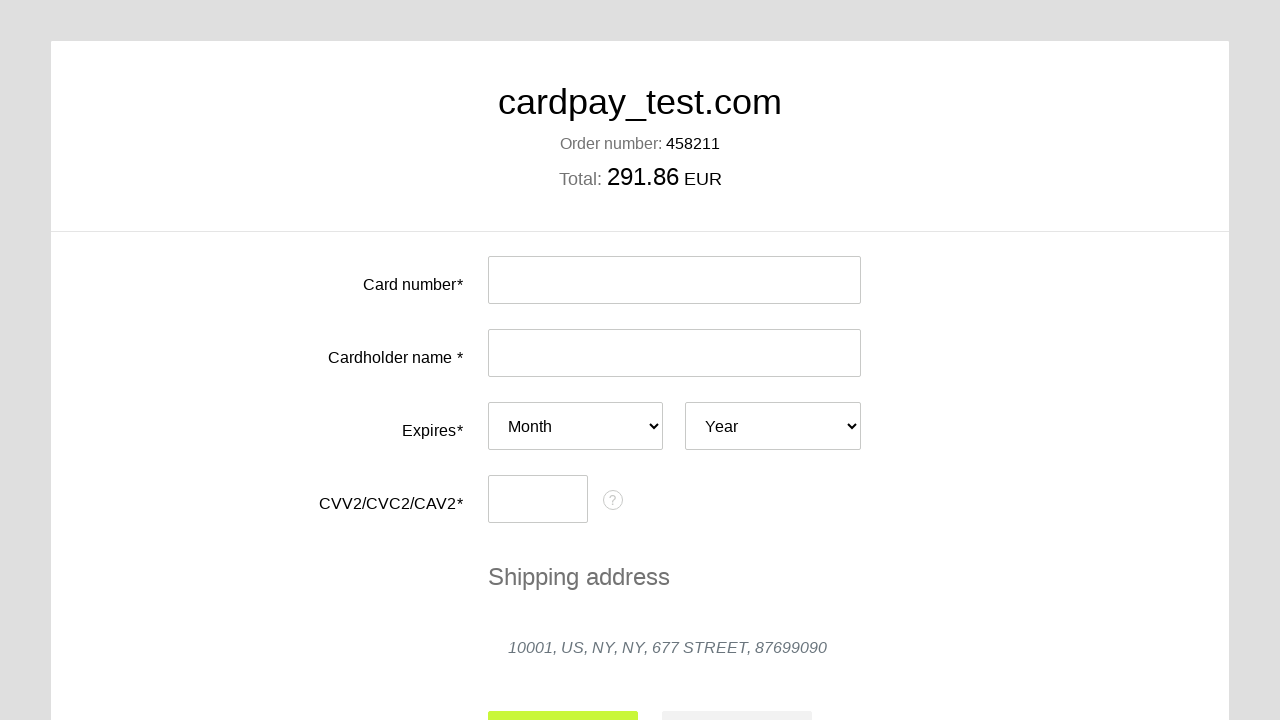

Clicked on card number input field at (674, 280) on #input-card-number
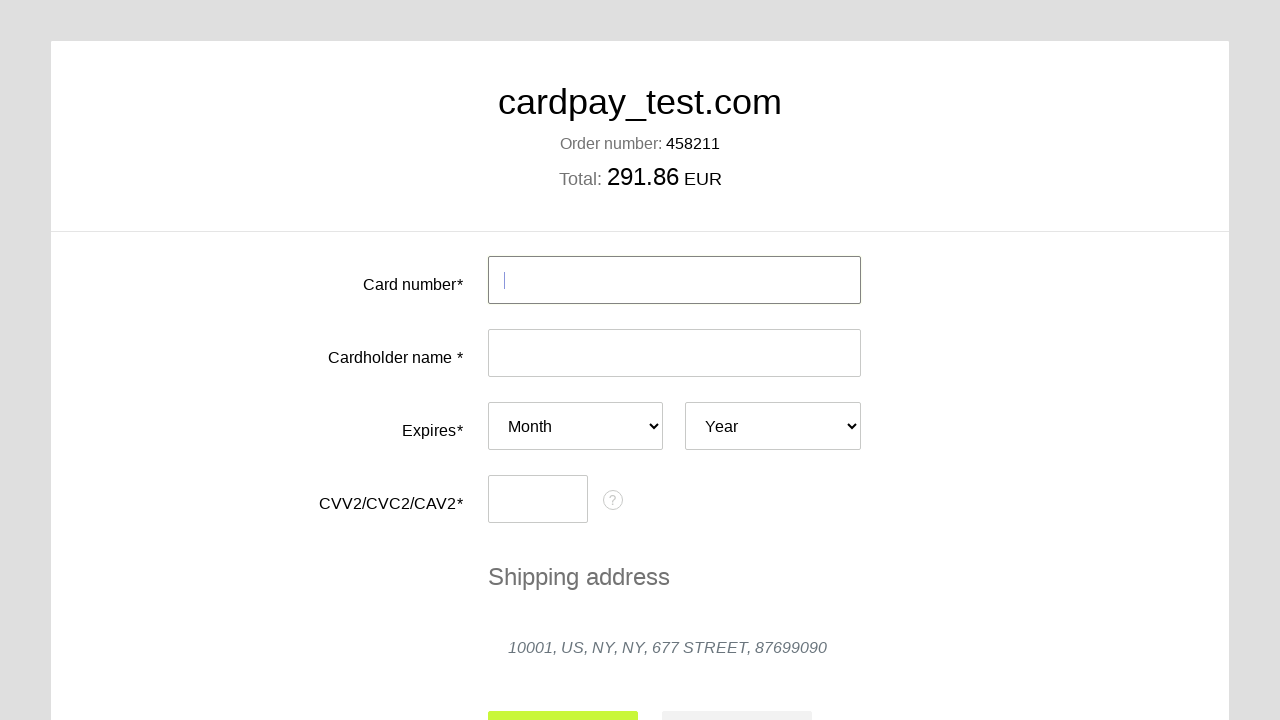

Entered invalid card number (too long): 40000000000000020 on #input-card-number
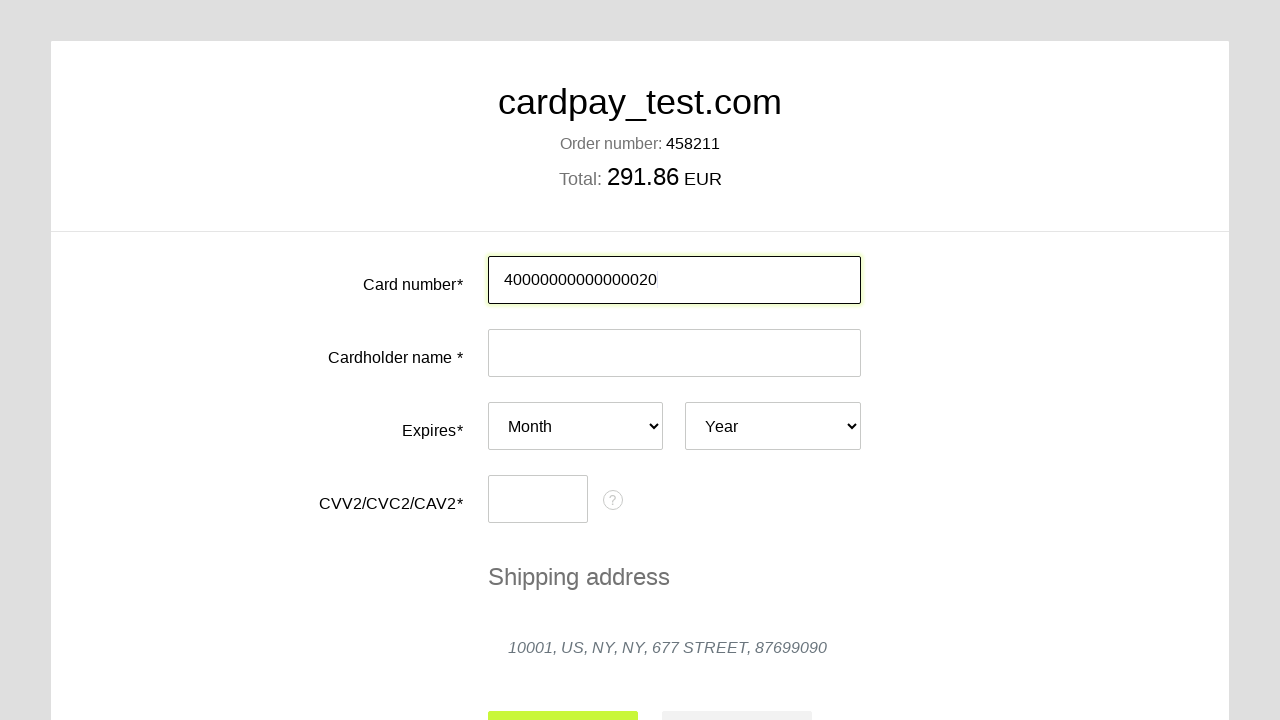

Clicked on card holder name input field at (674, 353) on #input-card-holder
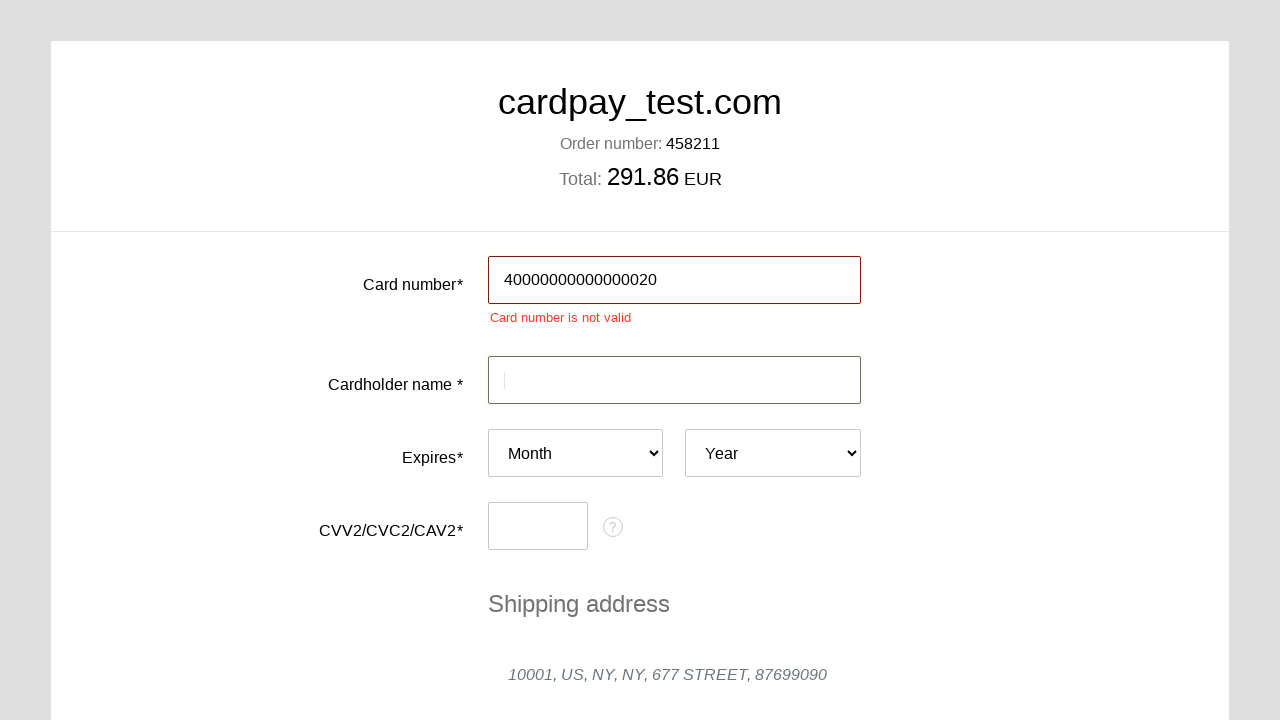

Entered card holder name: JOHN DOE on #input-card-holder
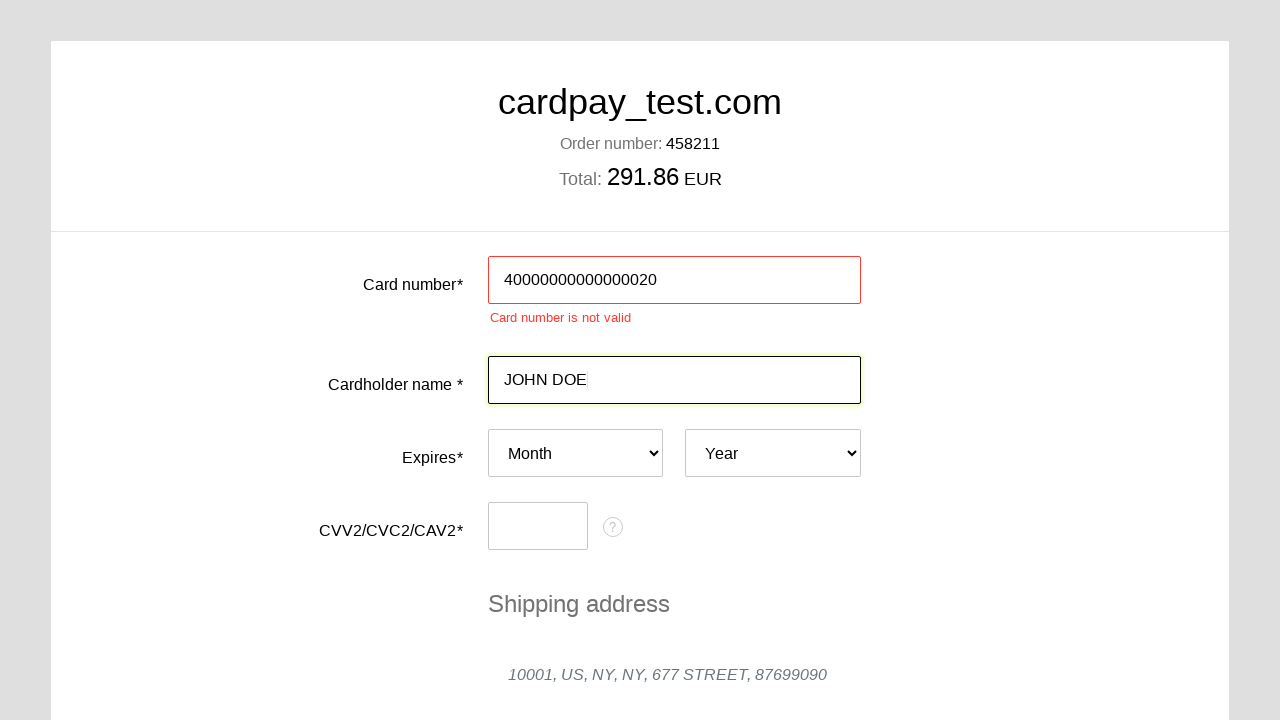

Clicked on card expiry month dropdown at (576, 453) on #card-expires-month
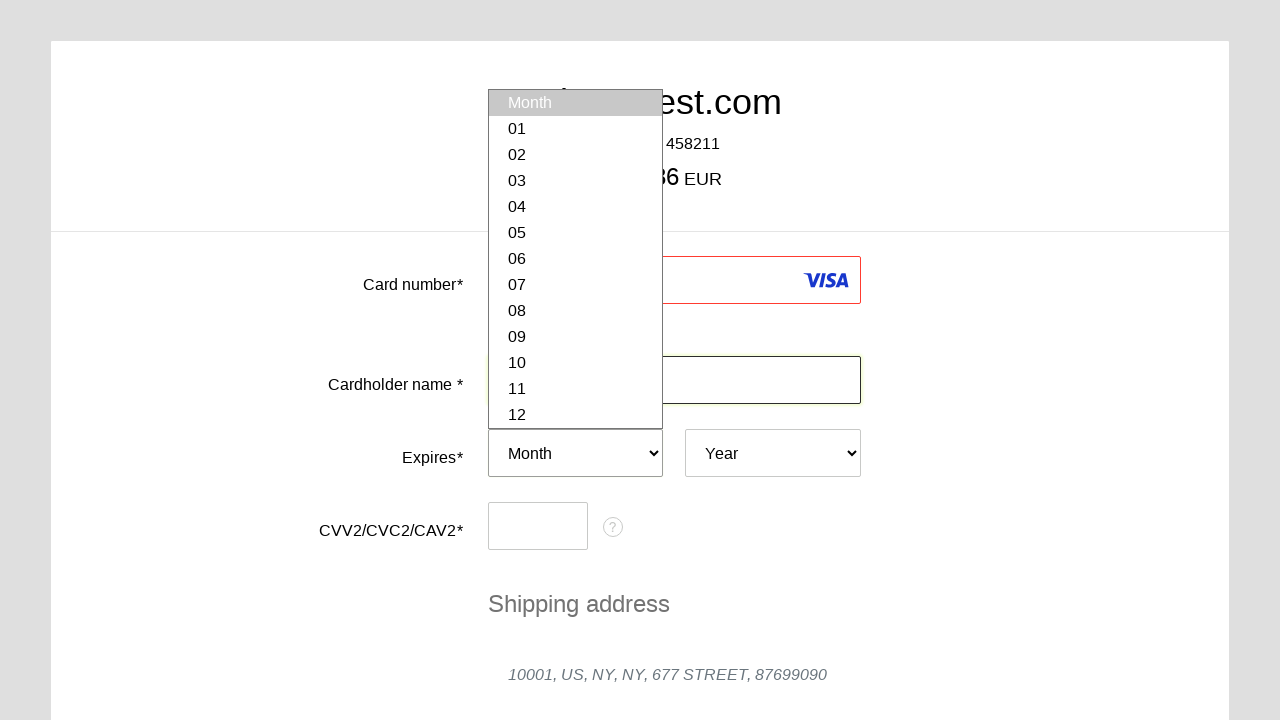

Selected expiry month: 02 on #card-expires-month
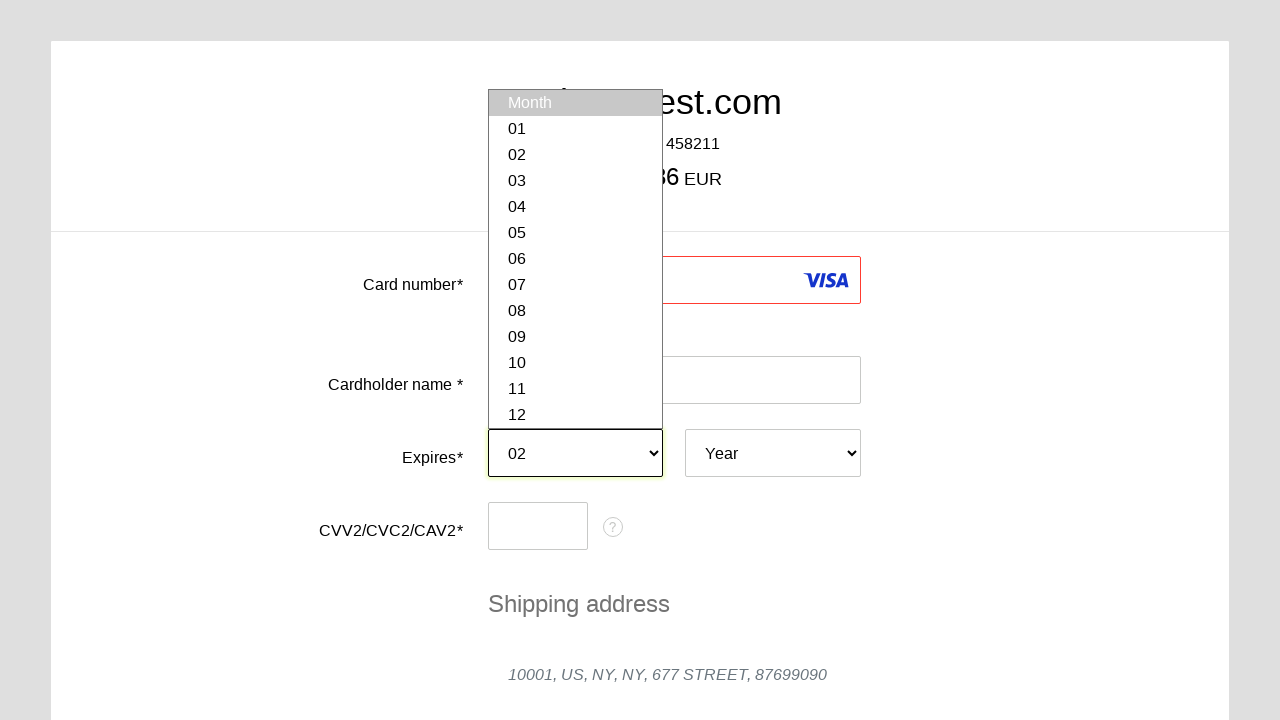

Clicked on card expiry year dropdown at (773, 453) on #card-expires-year
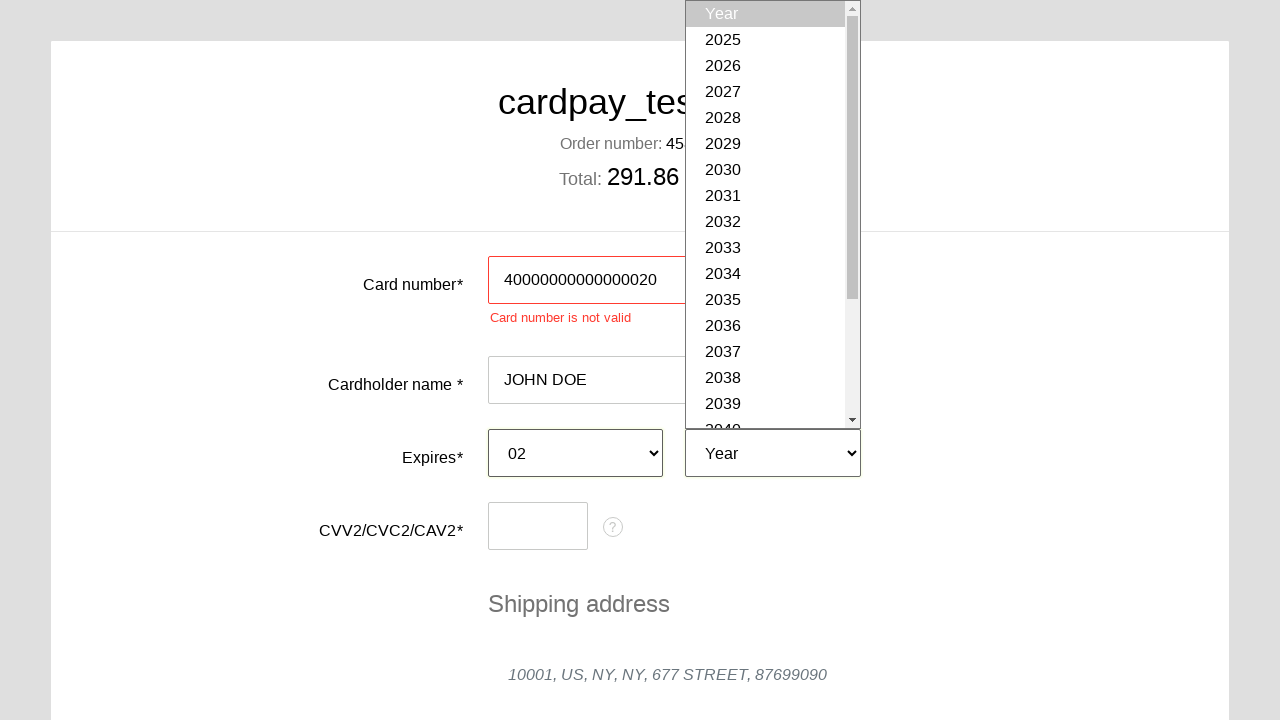

Selected expiry year: 2030 on #card-expires-year
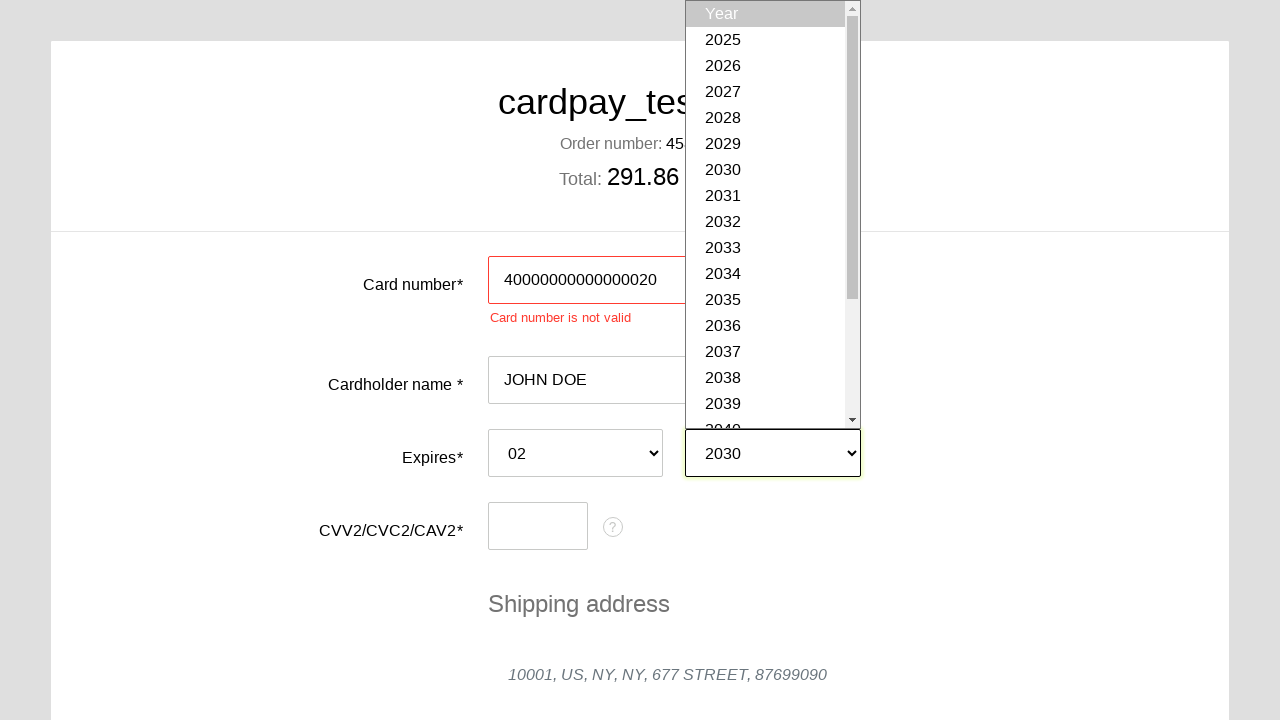

Clicked on CVC input field at (538, 526) on #input-card-cvc
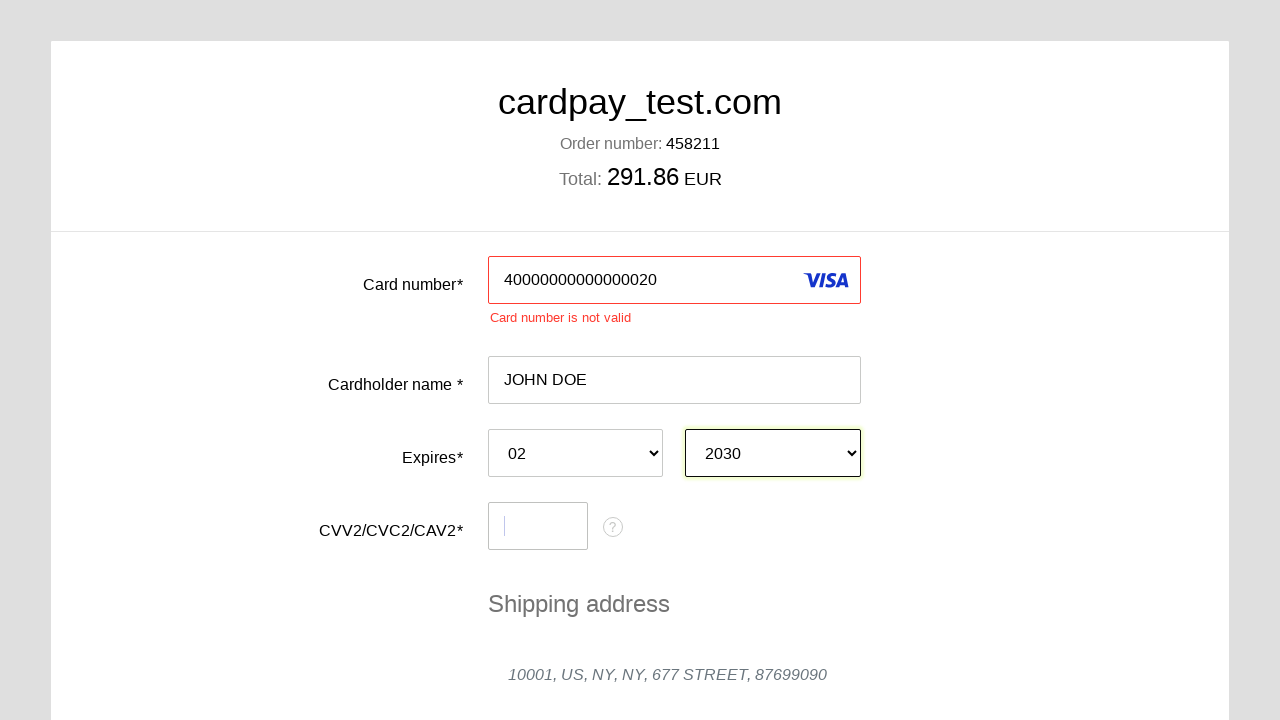

Entered CVC: 123 on #input-card-cvc
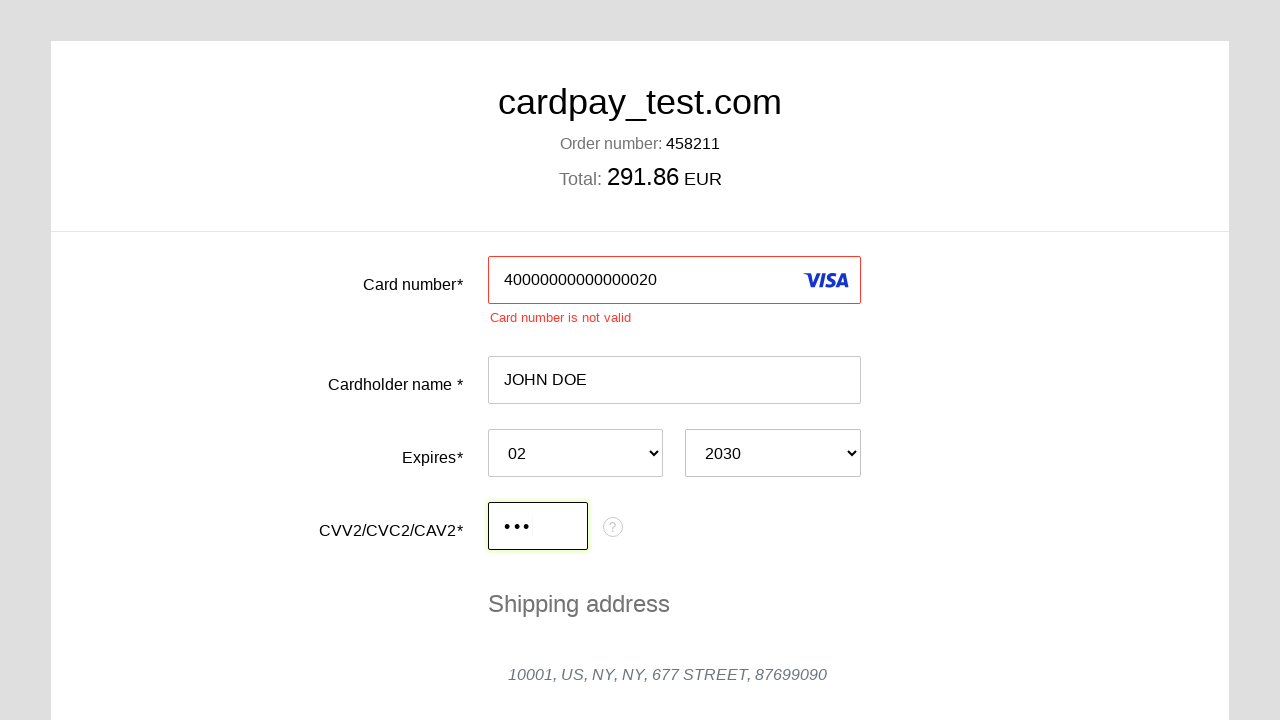

Clicked submit button to submit the form at (563, 503) on #action-submit
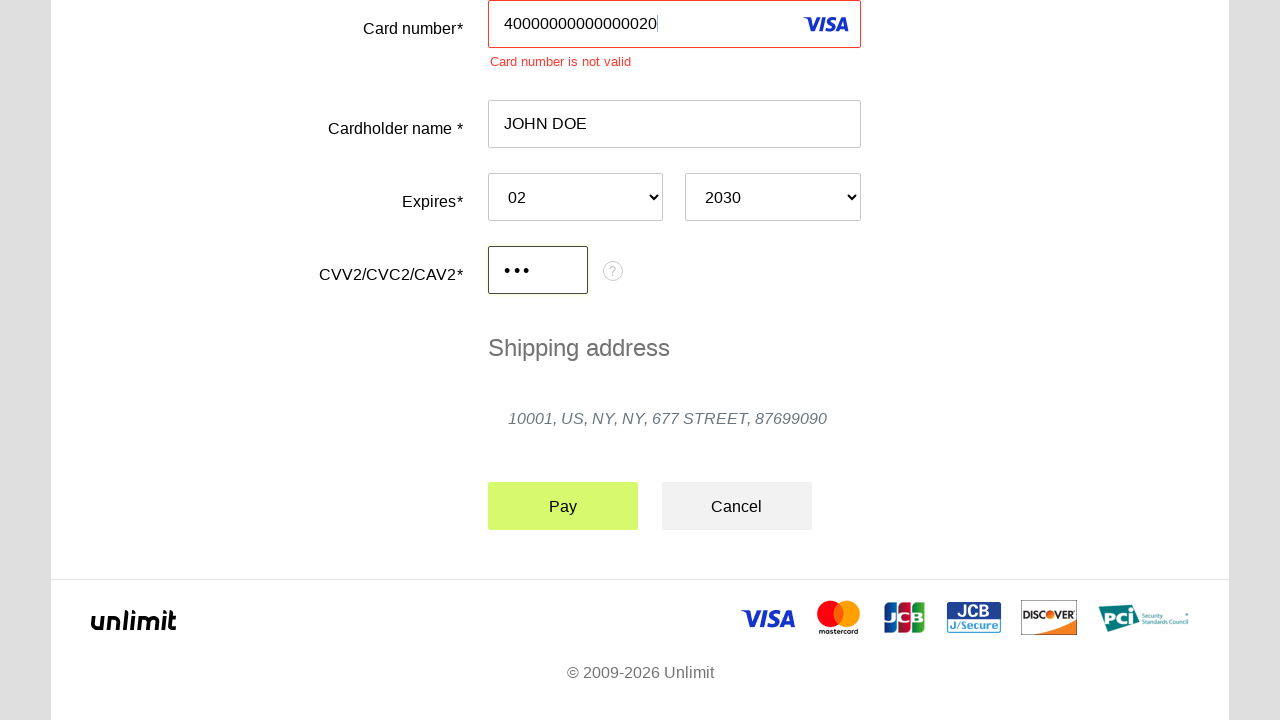

Error message appeared for invalid card number
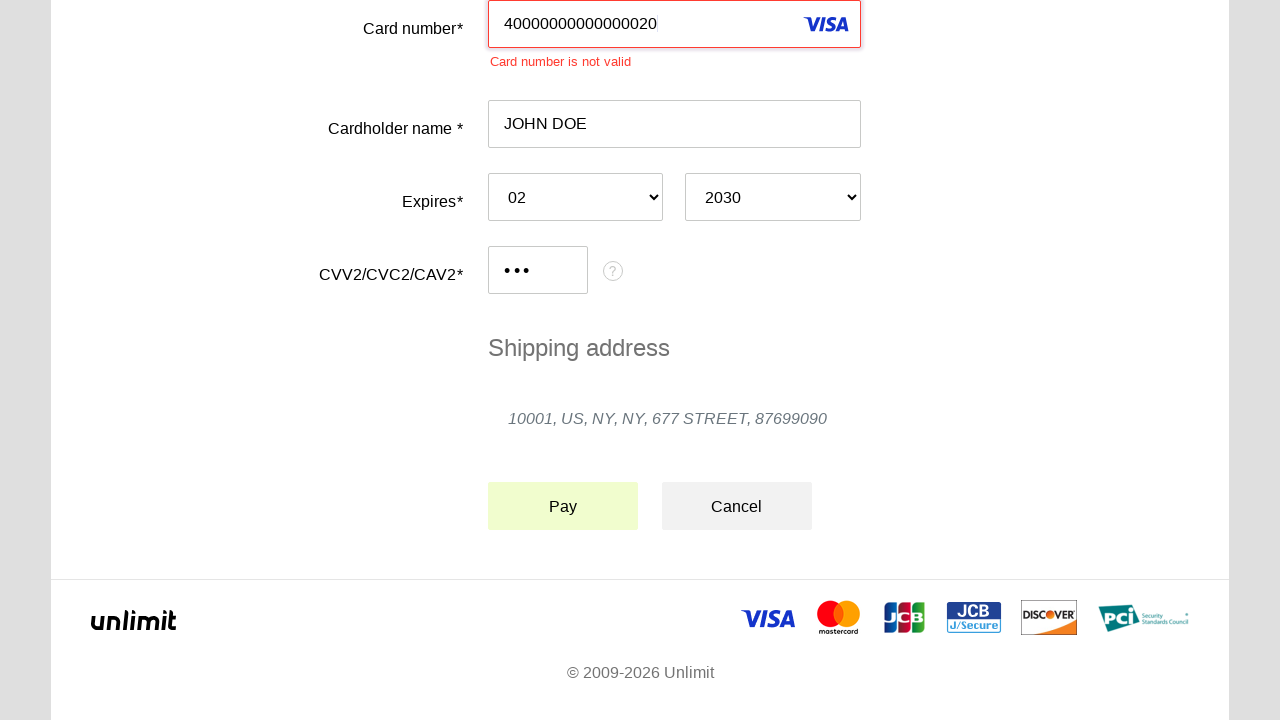

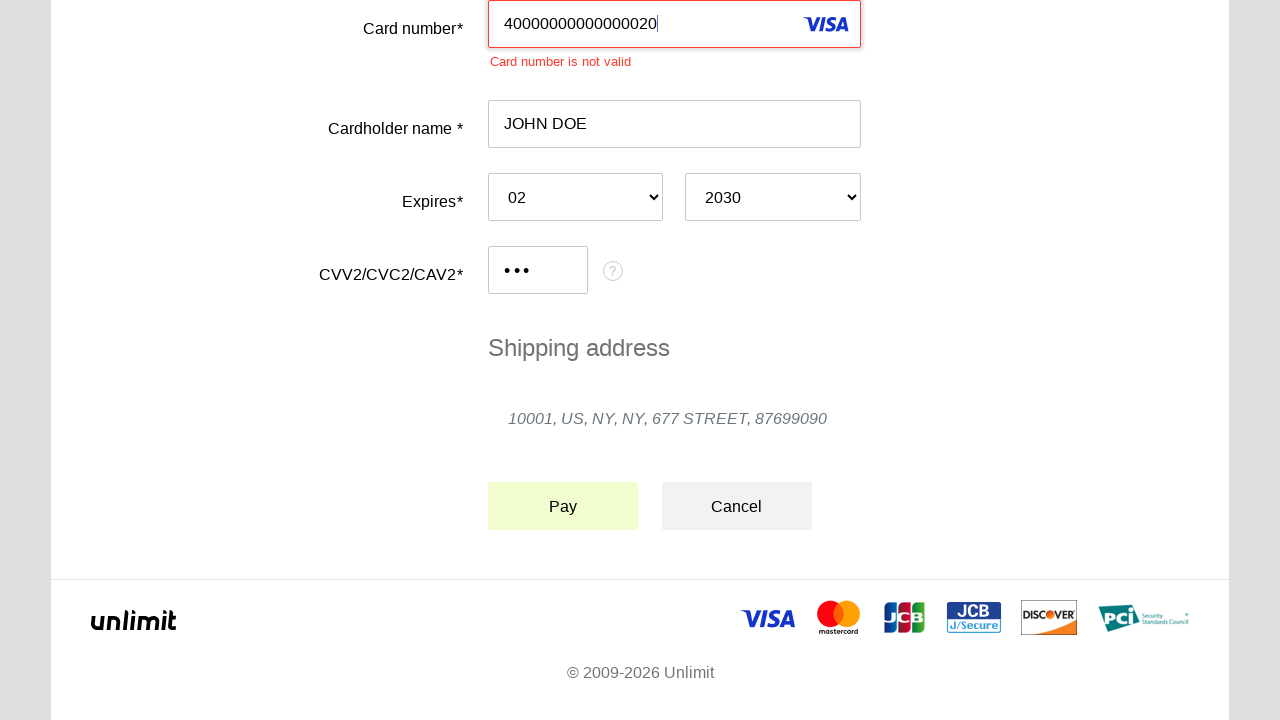